Tests the Python.org website by verifying the page title contains "Python", then searching for "pycon" using the search box and verifying that results are found.

Starting URL: http://www.python.org

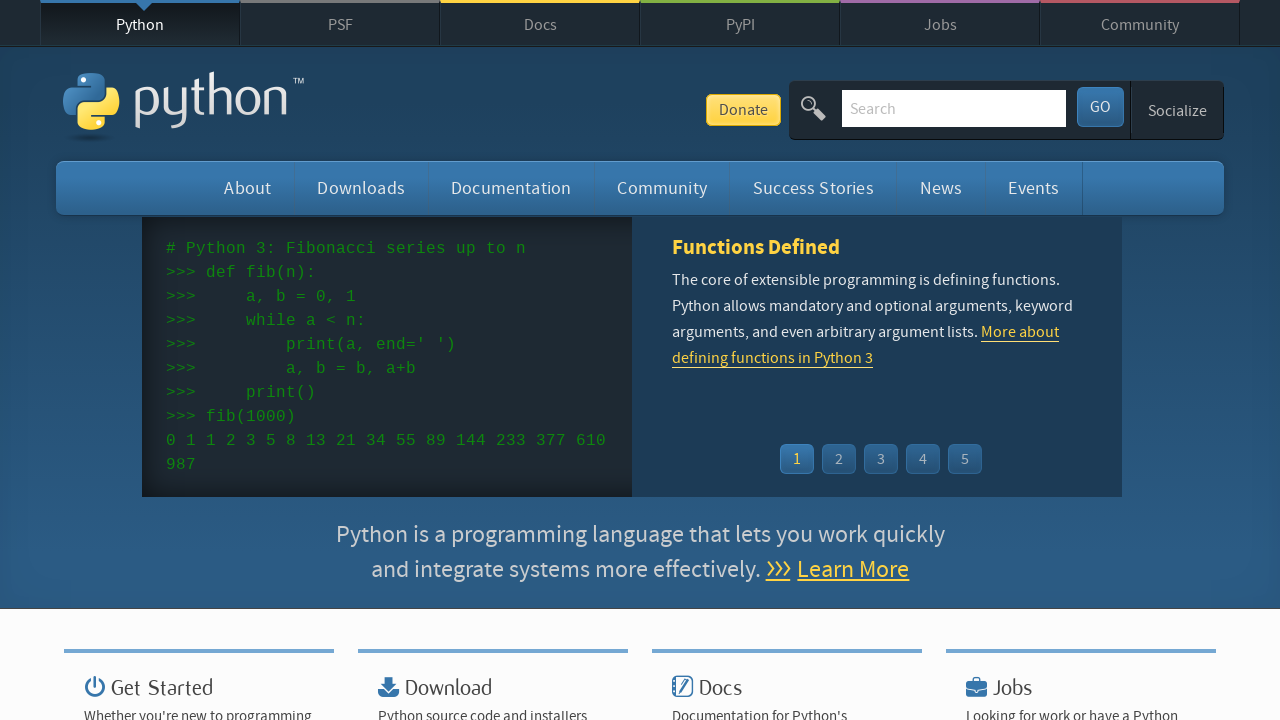

Verified page title contains 'Python'
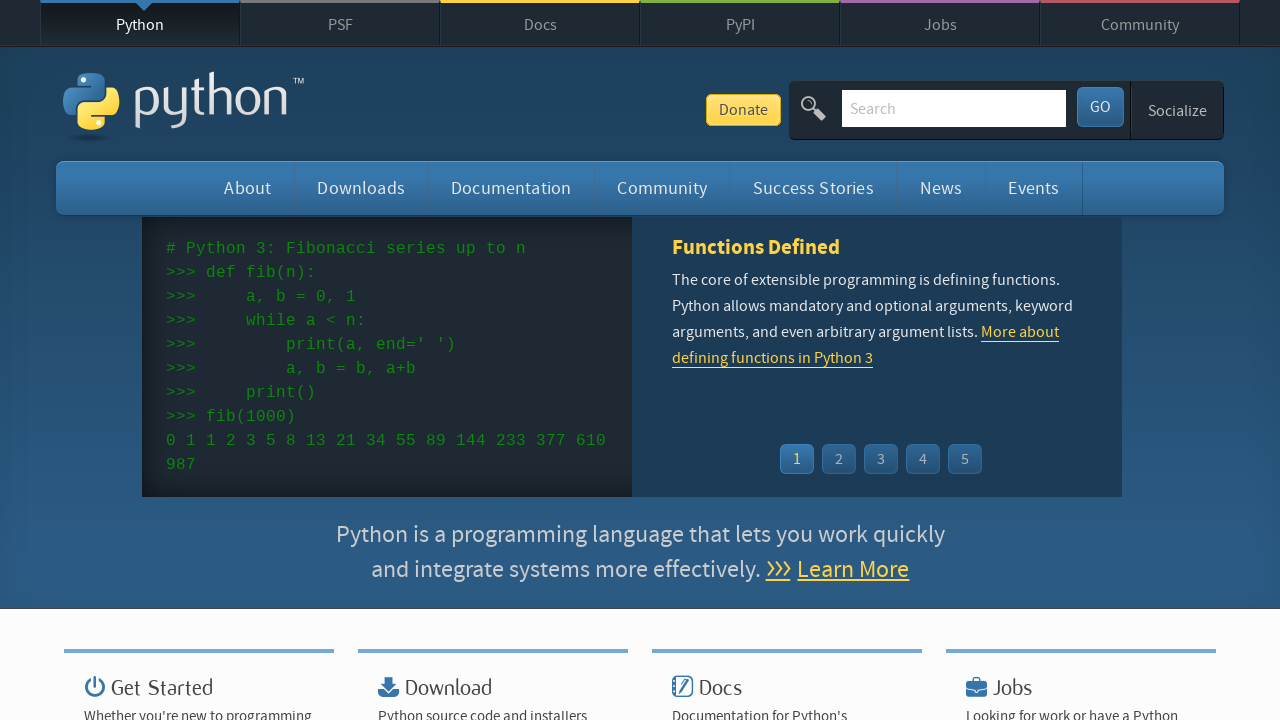

Cleared the search input field on input[name='q']
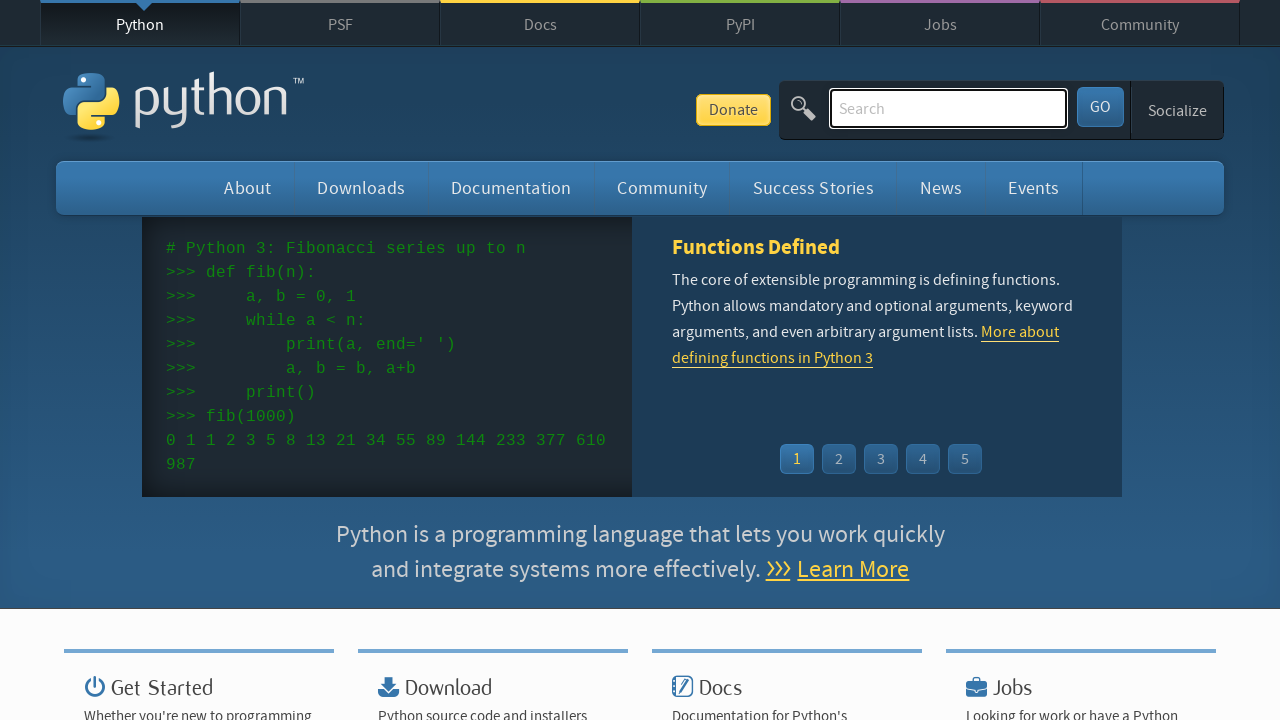

Filled search field with 'pycon' on input[name='q']
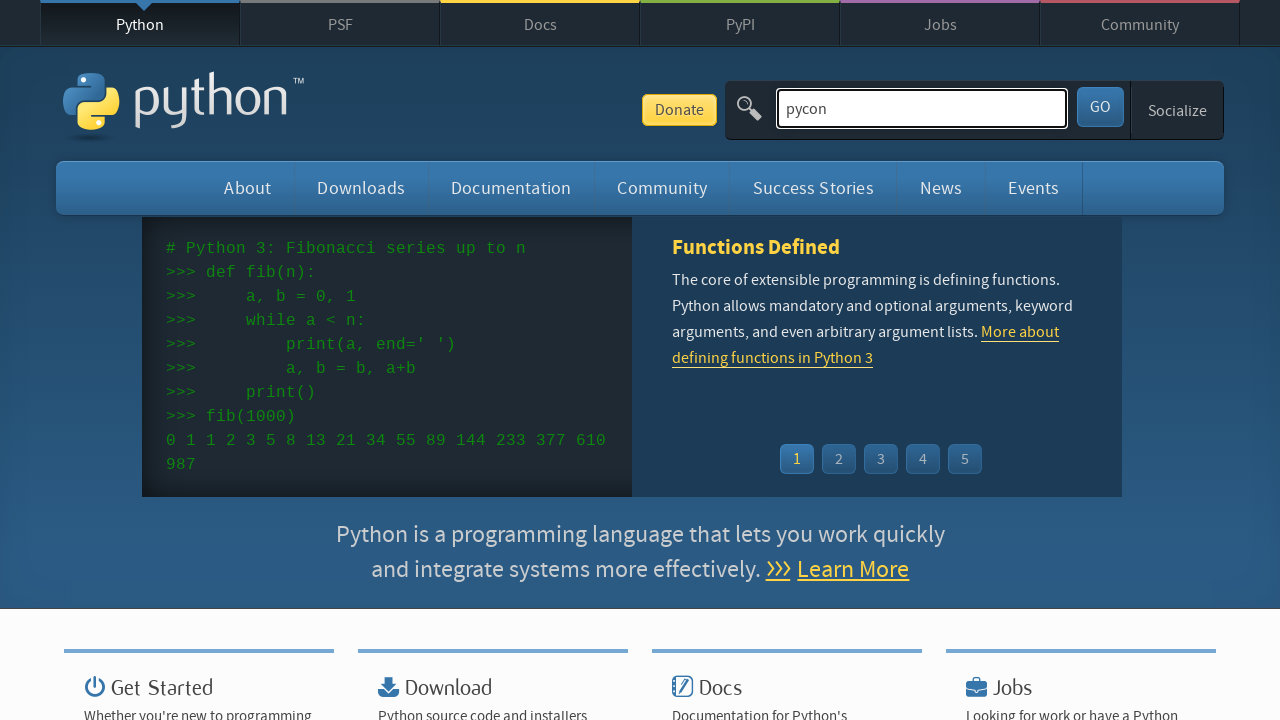

Pressed Enter to submit the search on input[name='q']
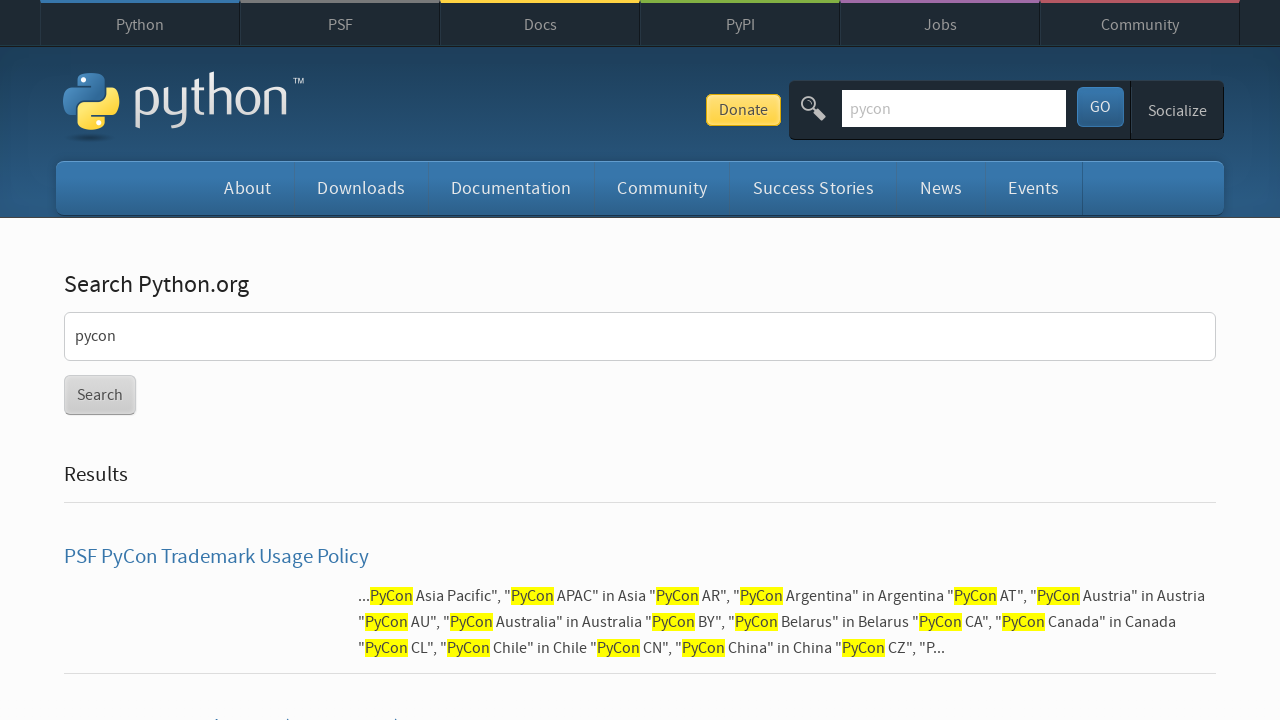

Waited for network to become idle and results to load
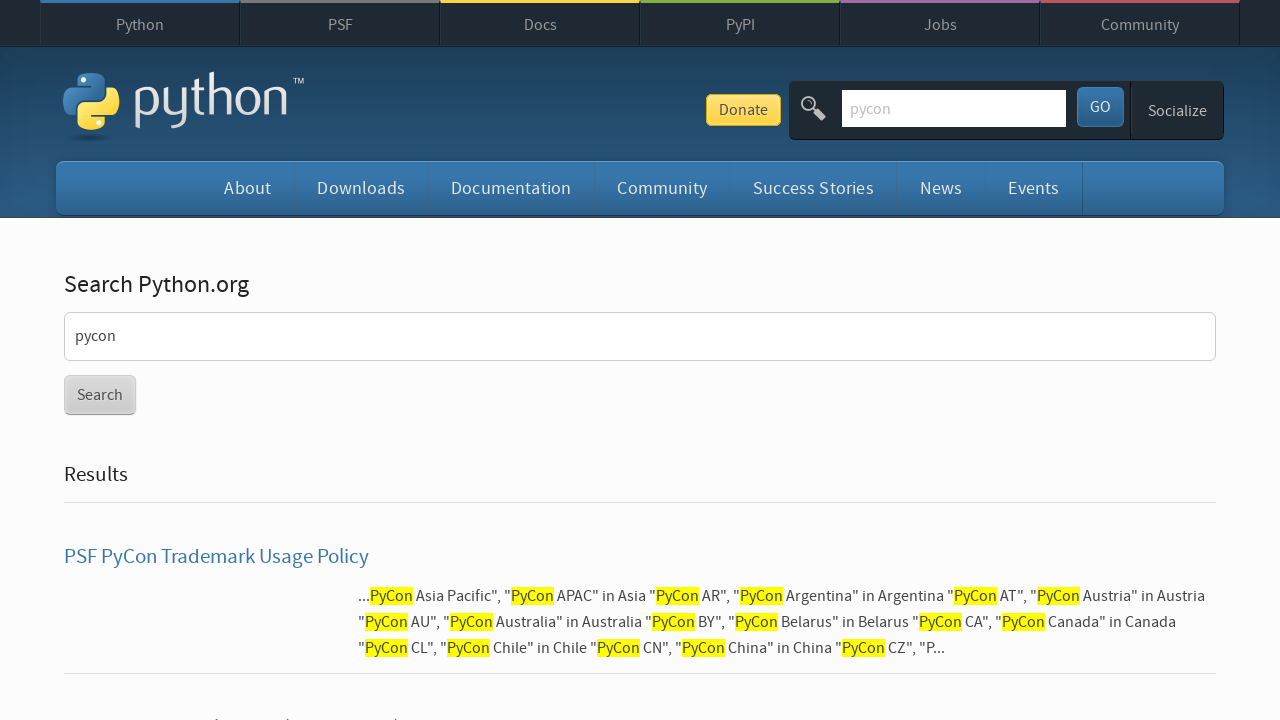

Verified that search results were found for 'pycon'
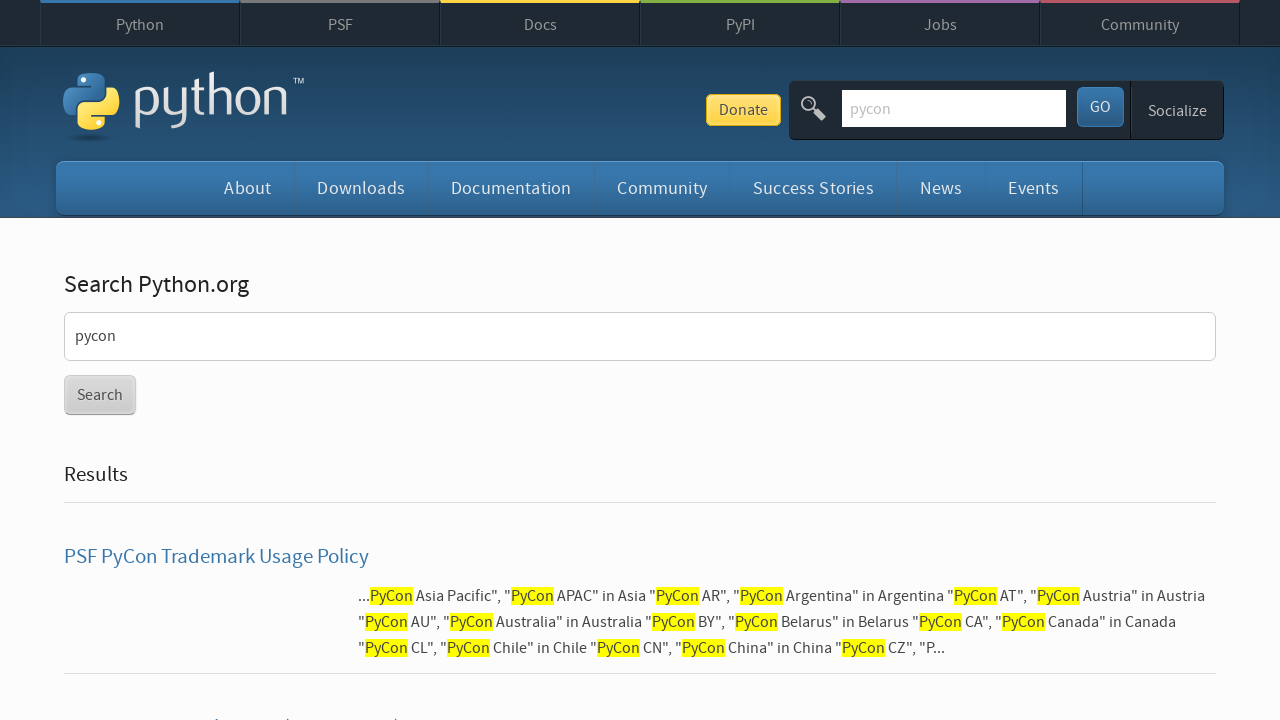

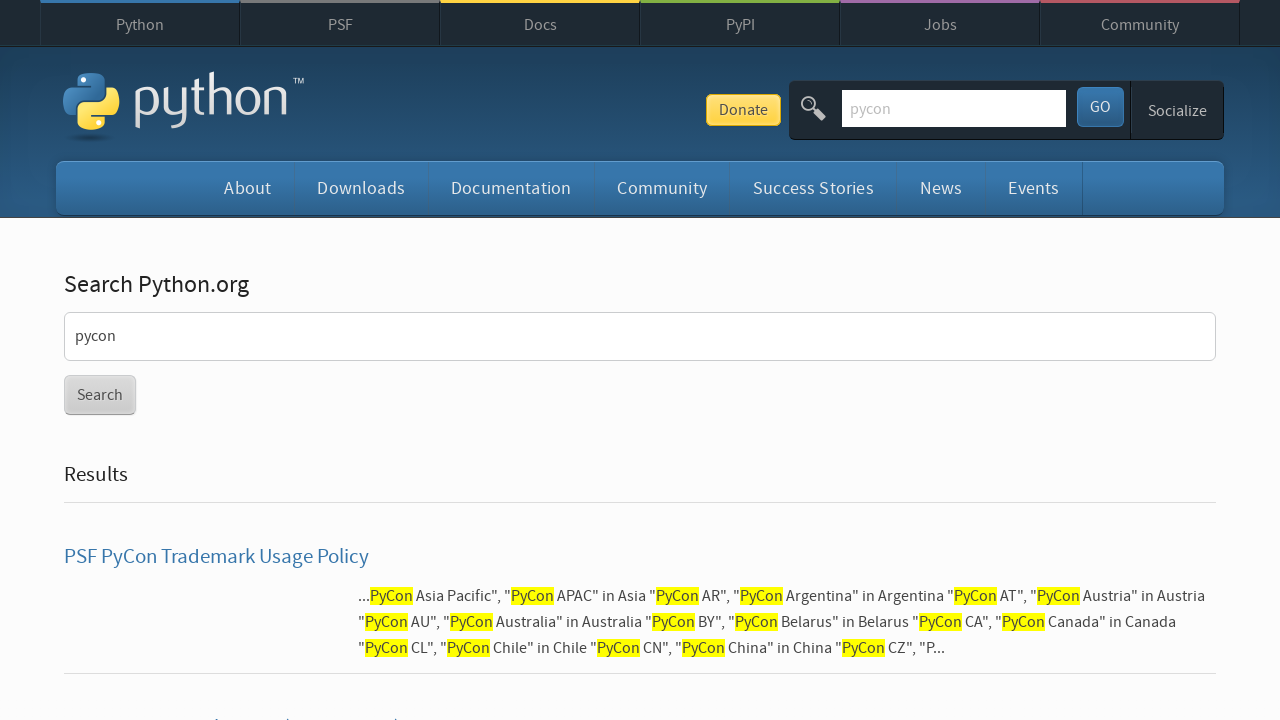